Tests jQuery dropdown search by clicking to open dropdown and selecting an option

Starting URL: https://www.lambdatest.com/selenium-playground/jquery-dropdown-search-demo

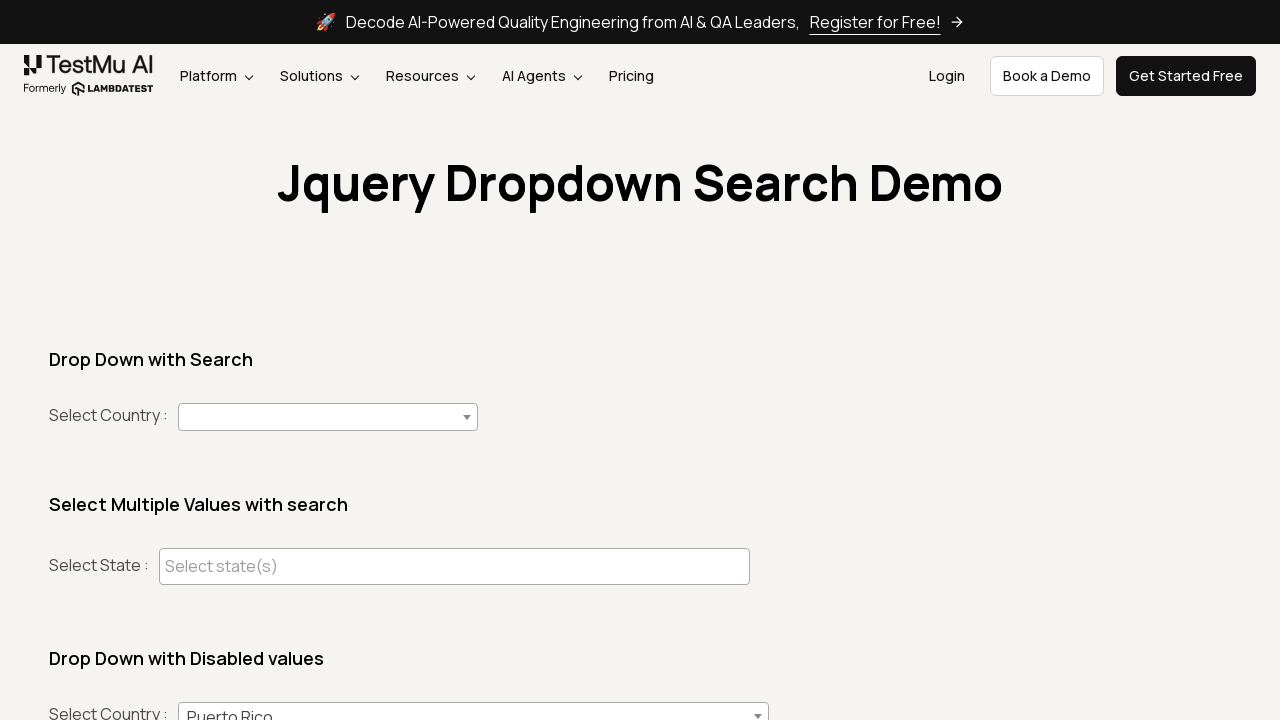

Clicked to open the country dropdown at (328, 417) on #country+span
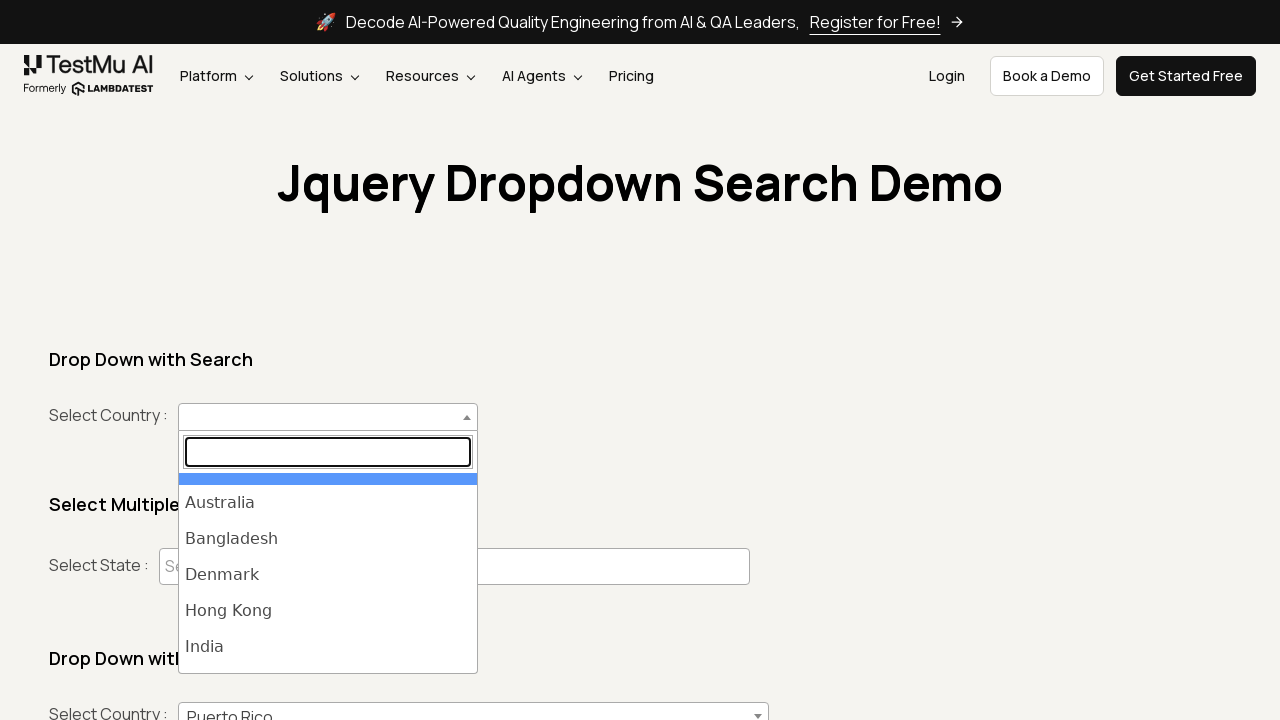

Selected India from the dropdown options at (328, 647) on #select2-country-results >> li >> internal:has-text="India"i
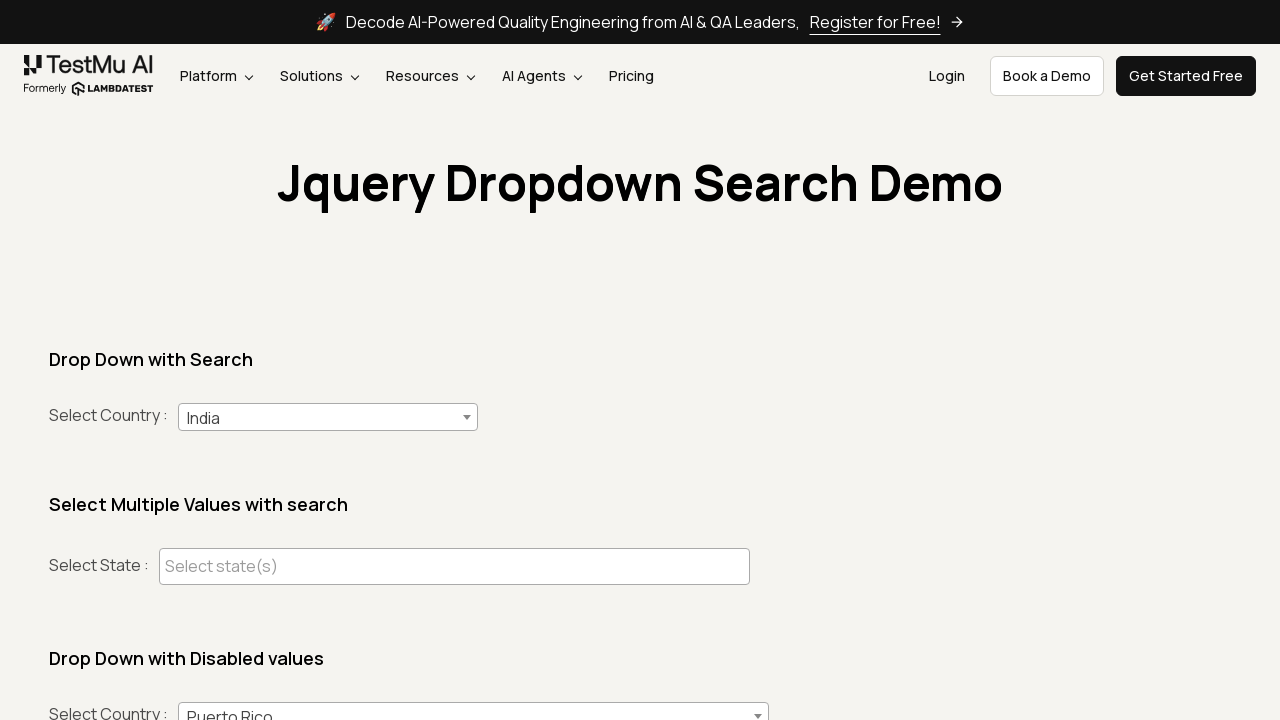

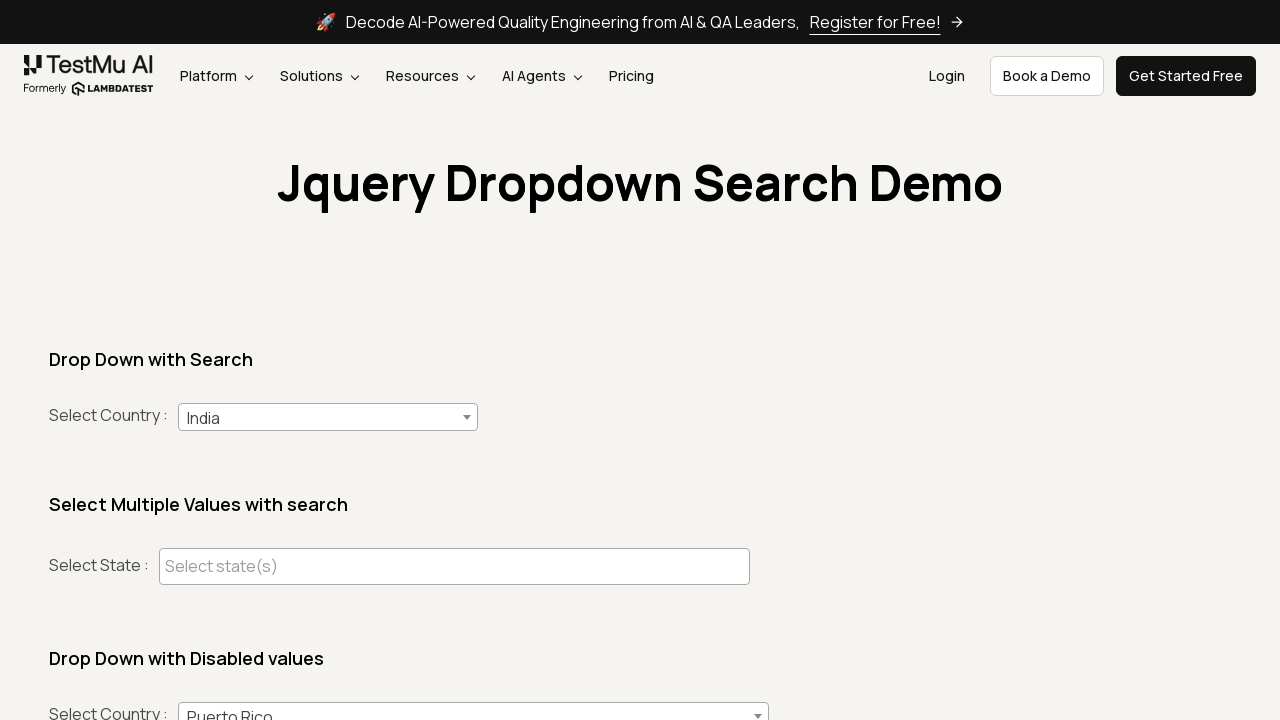